Tests clicking three different colored buttons on the challenging DOM page

Starting URL: https://the-internet.herokuapp.com/challenging_dom

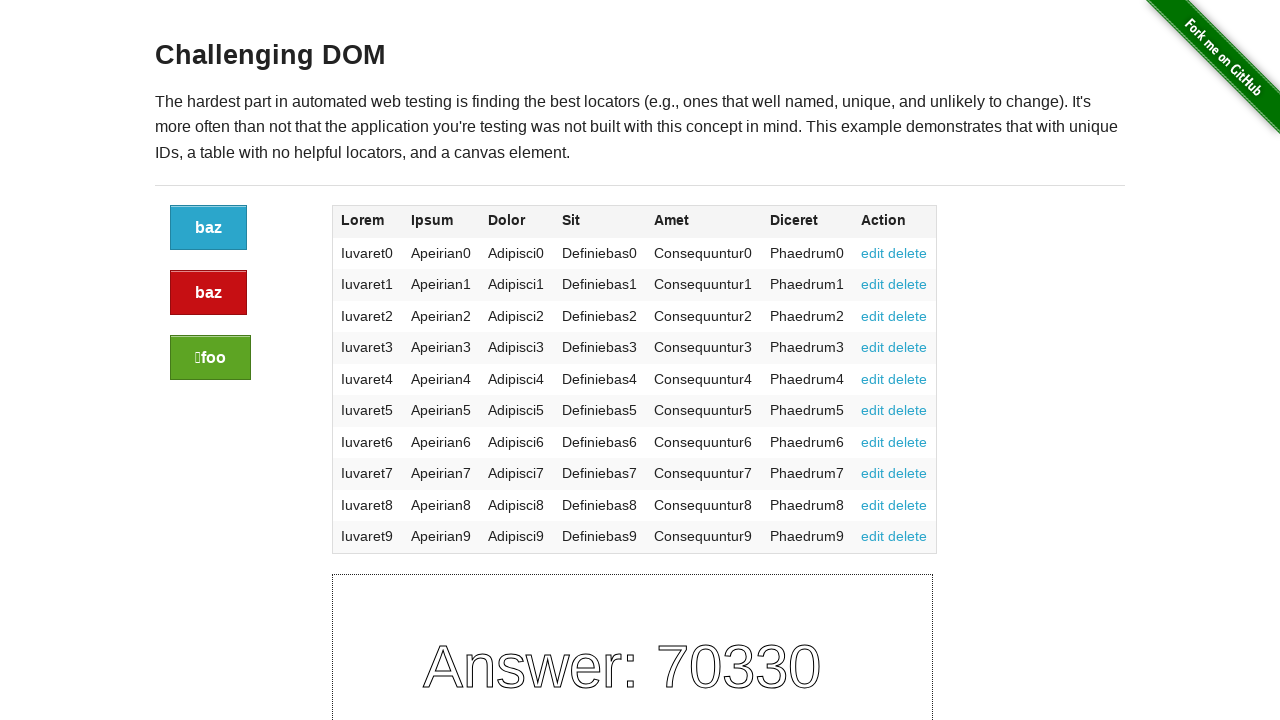

Clicked blue button on challenging DOM page at (208, 228) on .button:not(.alert):not(.success)
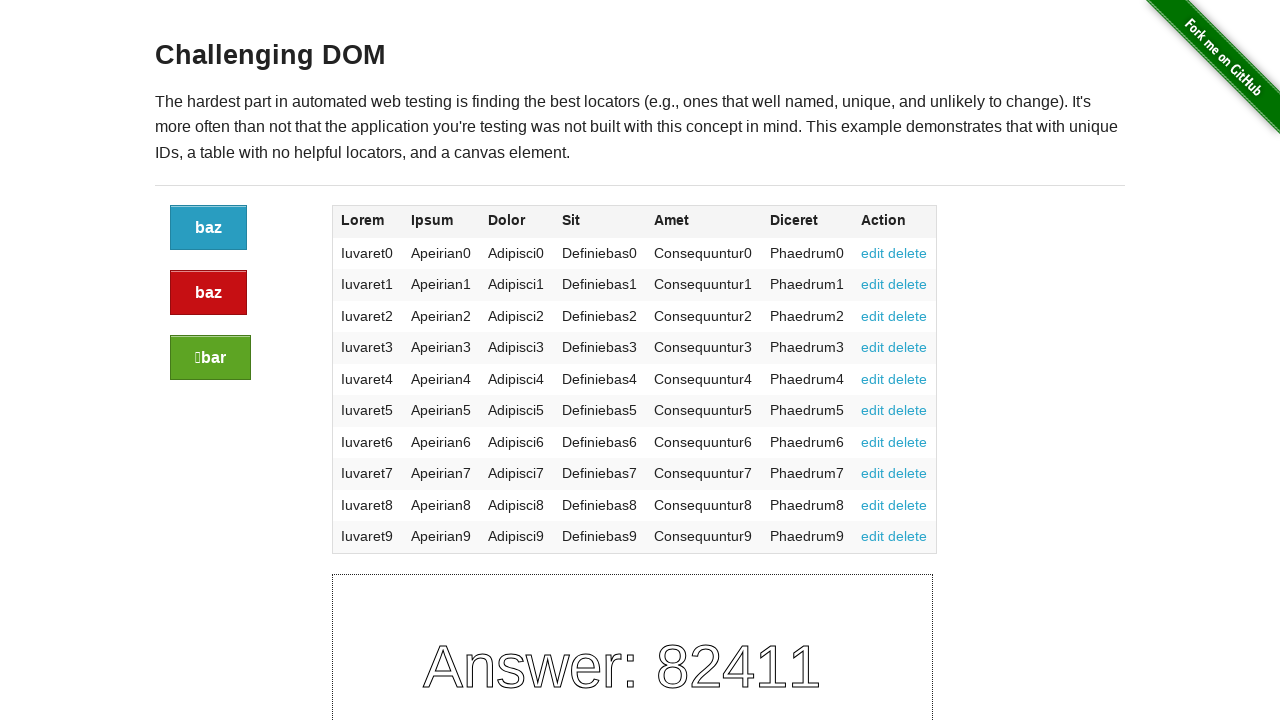

Clicked red button on challenging DOM page at (208, 293) on .button.alert
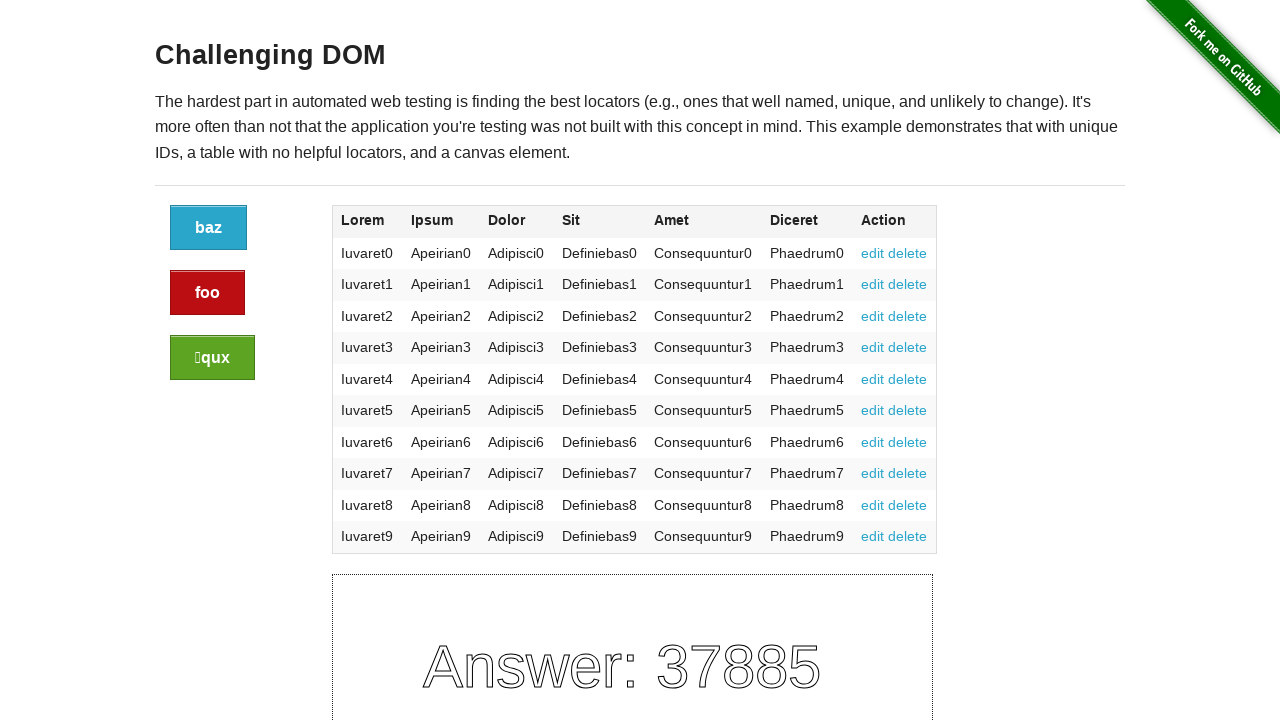

Clicked green button on challenging DOM page at (212, 358) on .button.success
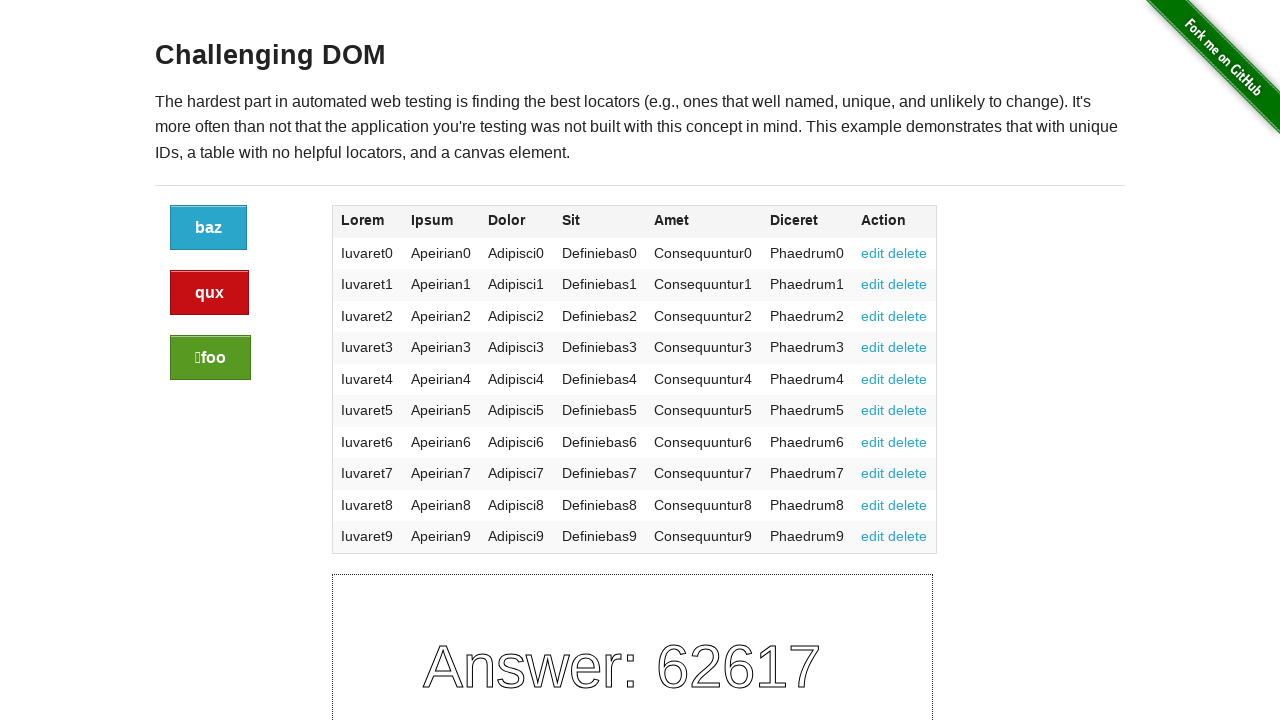

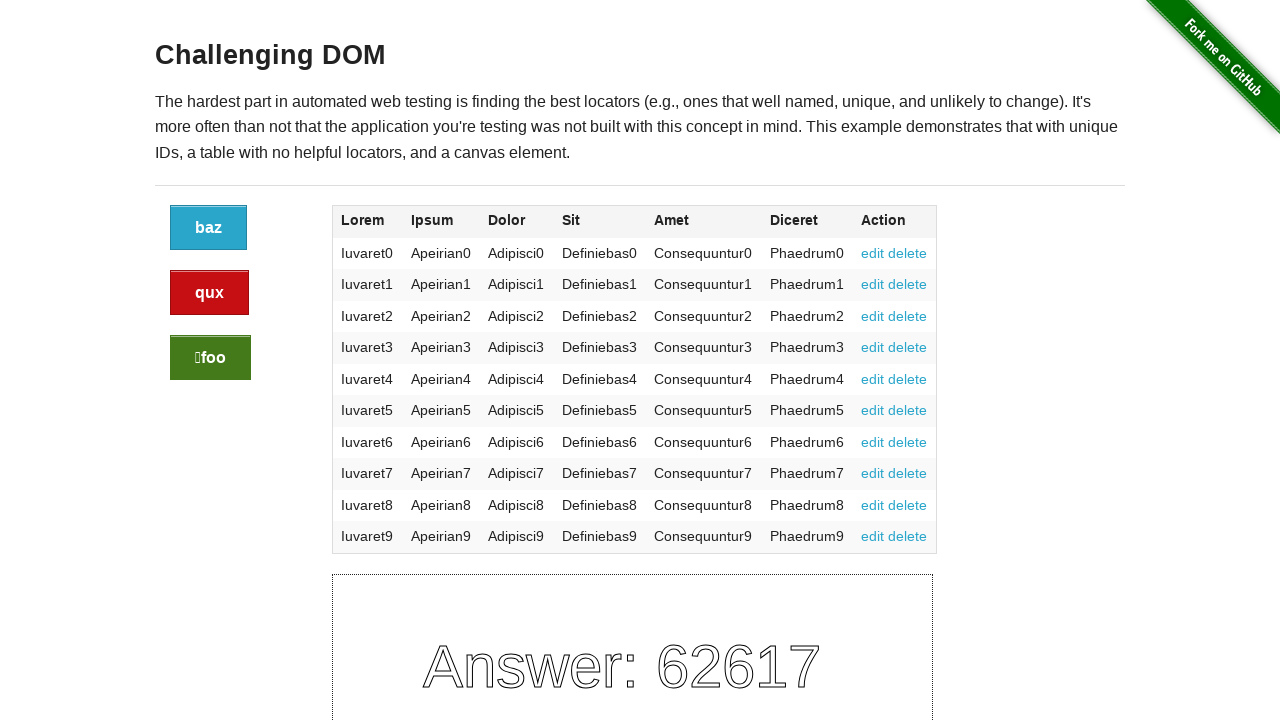